Navigates to a shifting content example page and counts the menu items displayed

Starting URL: https://the-internet.herokuapp.com/

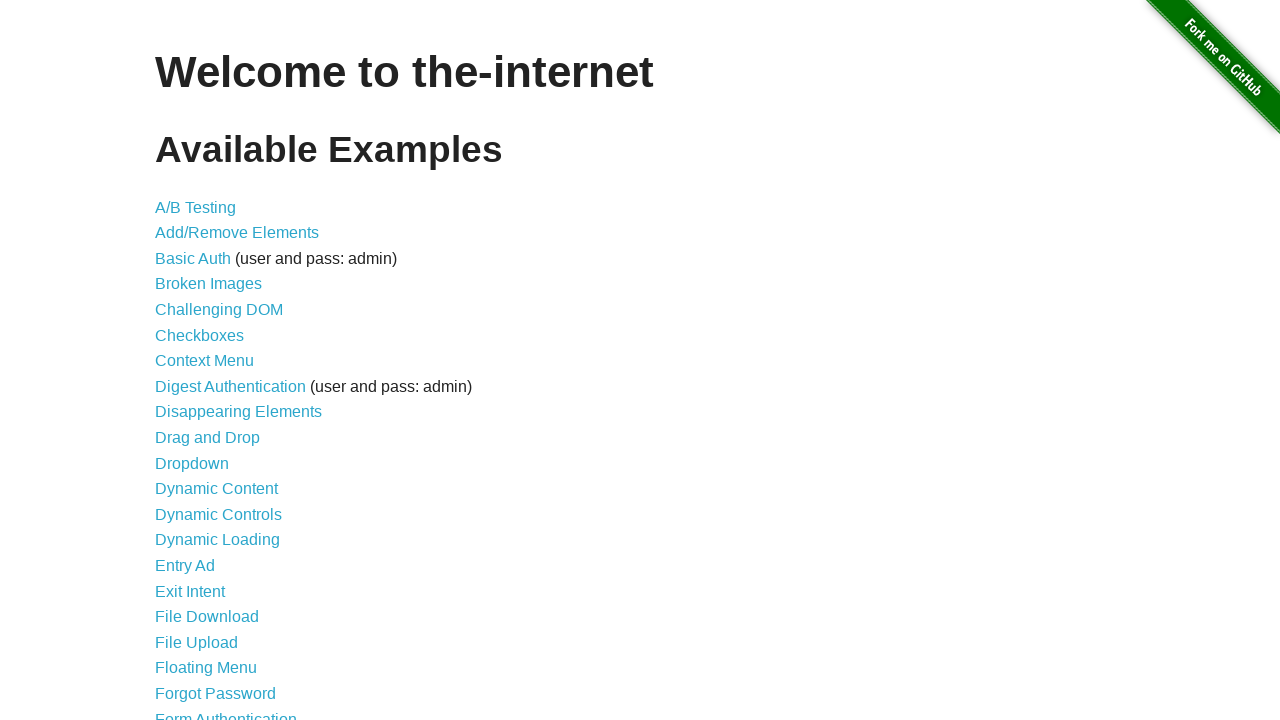

Clicked on 'Shifting Content' link at (212, 523) on text=Shifting Content
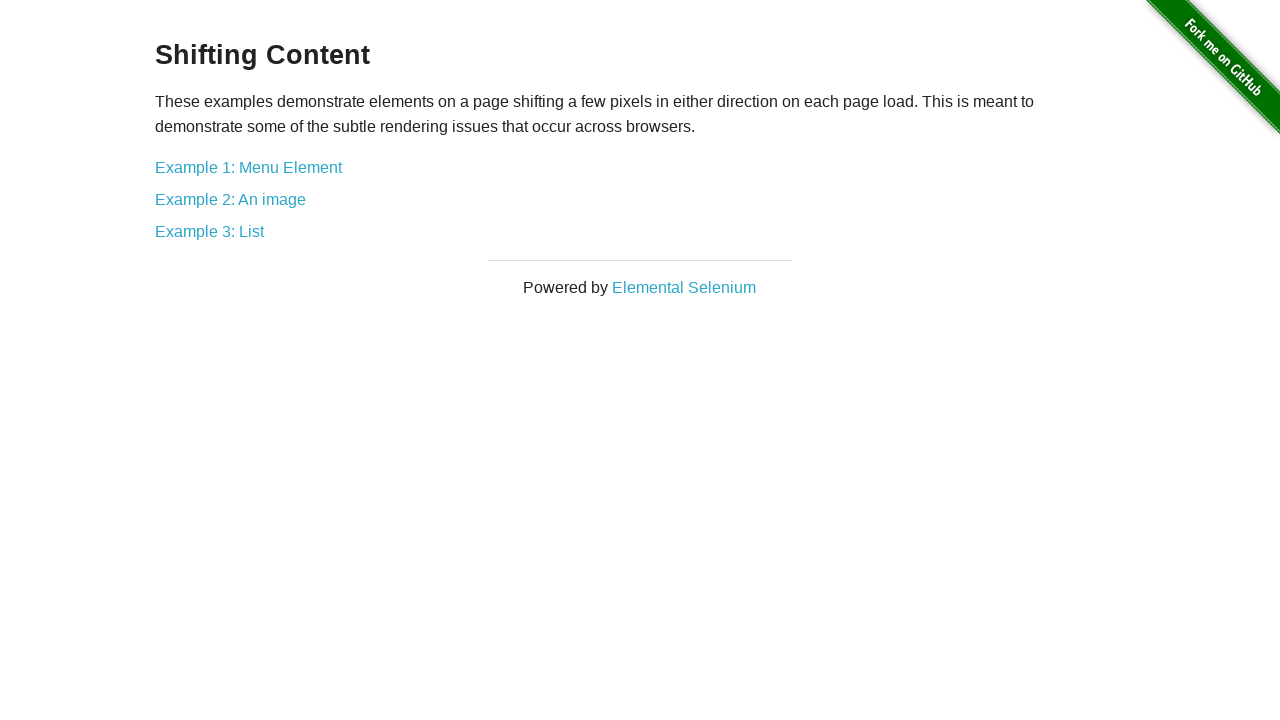

Clicked on 'Example 1: Menu Element' link at (248, 167) on text=Example 1: Menu Element
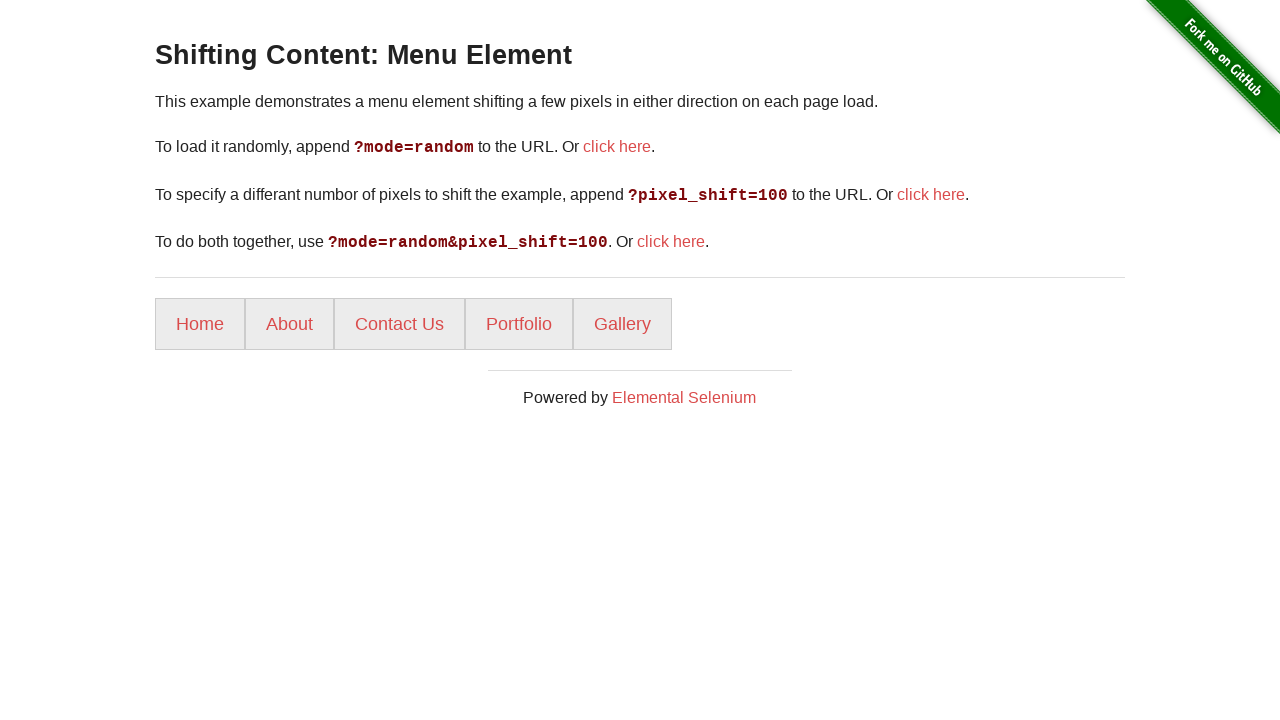

Menu items loaded and menu list selector is visible
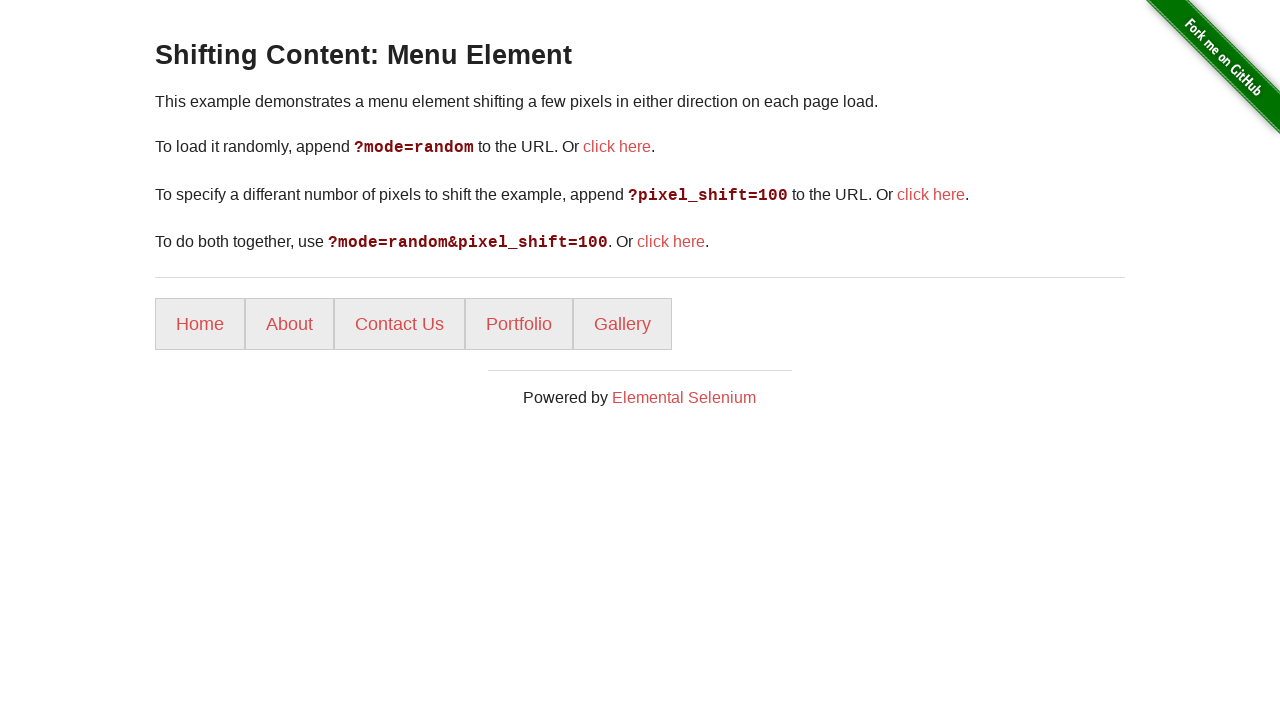

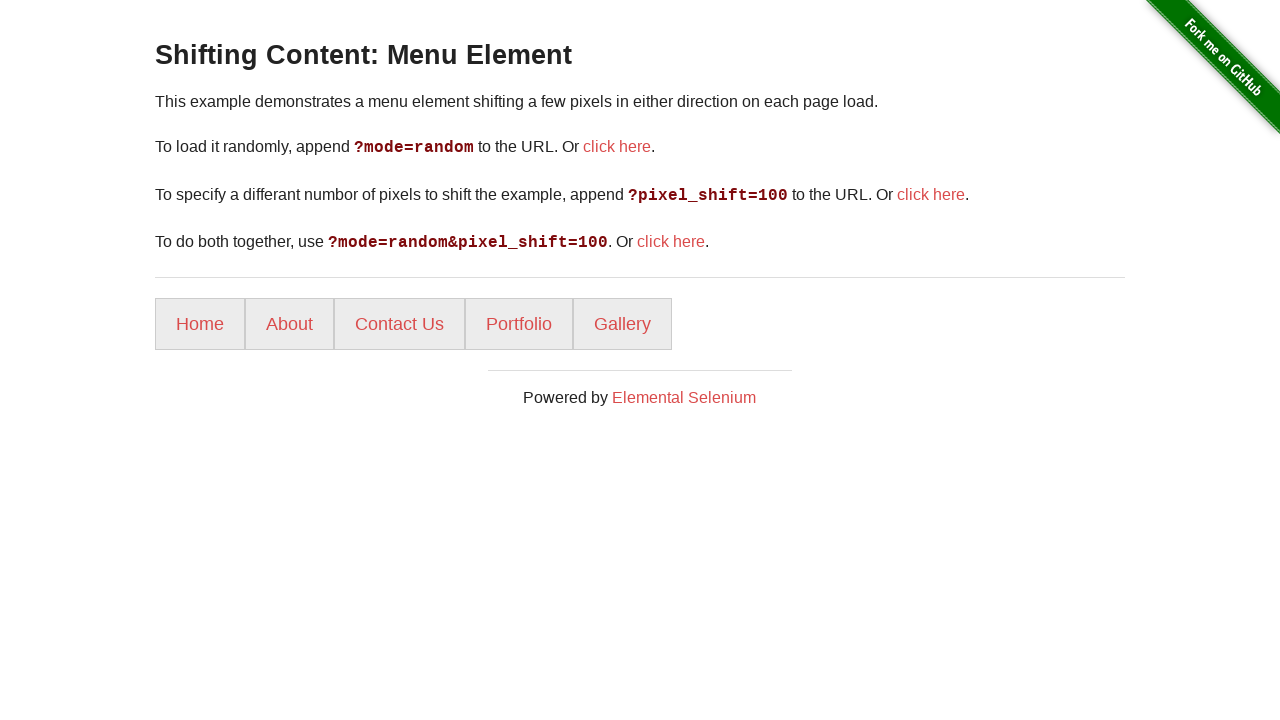